Tests dropdown menu functionality by clicking on the dropdown button and selecting an autocomplete option

Starting URL: http://formy-project.herokuapp.com/dropdown

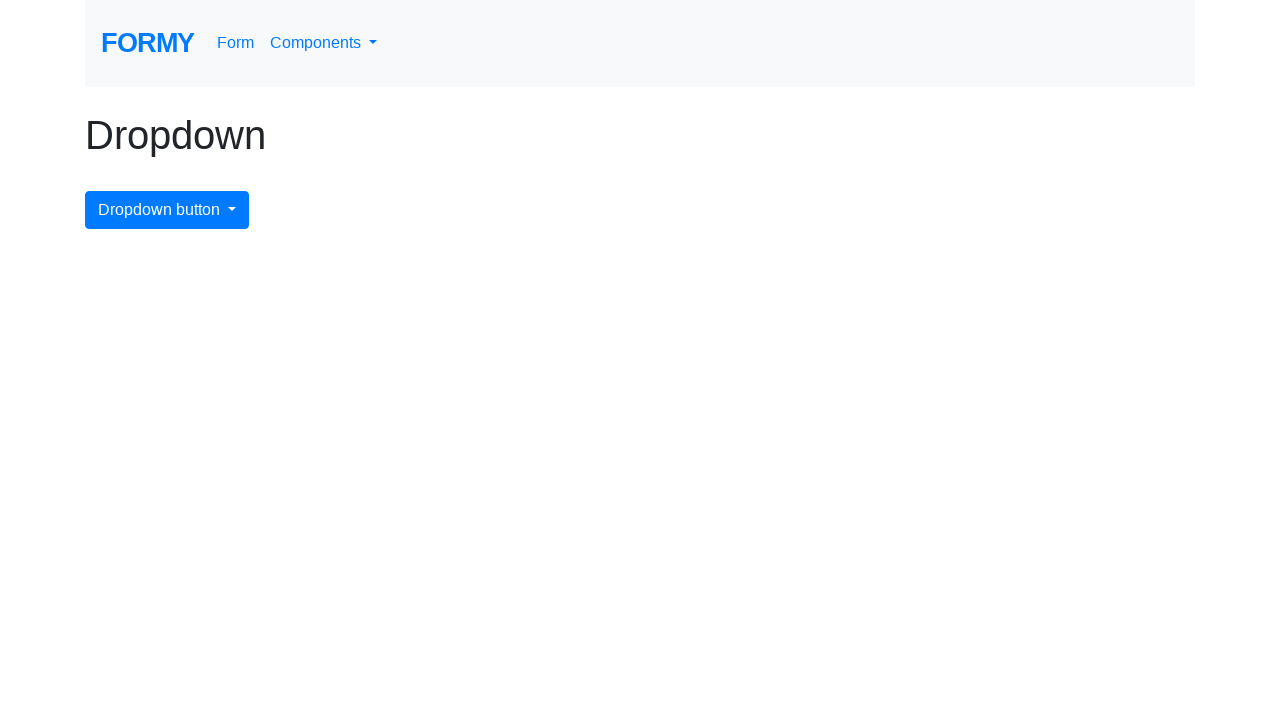

Clicked dropdown menu button to open it at (167, 210) on #dropdownMenuButton
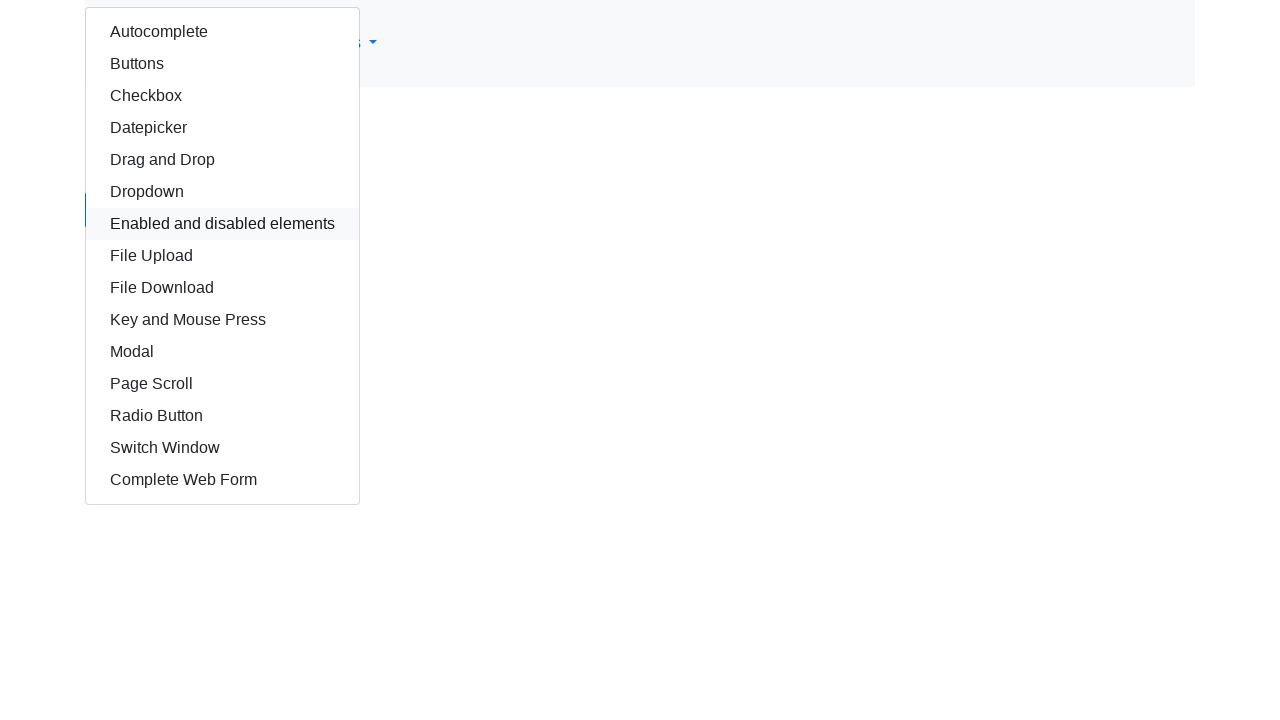

Autocomplete option became visible
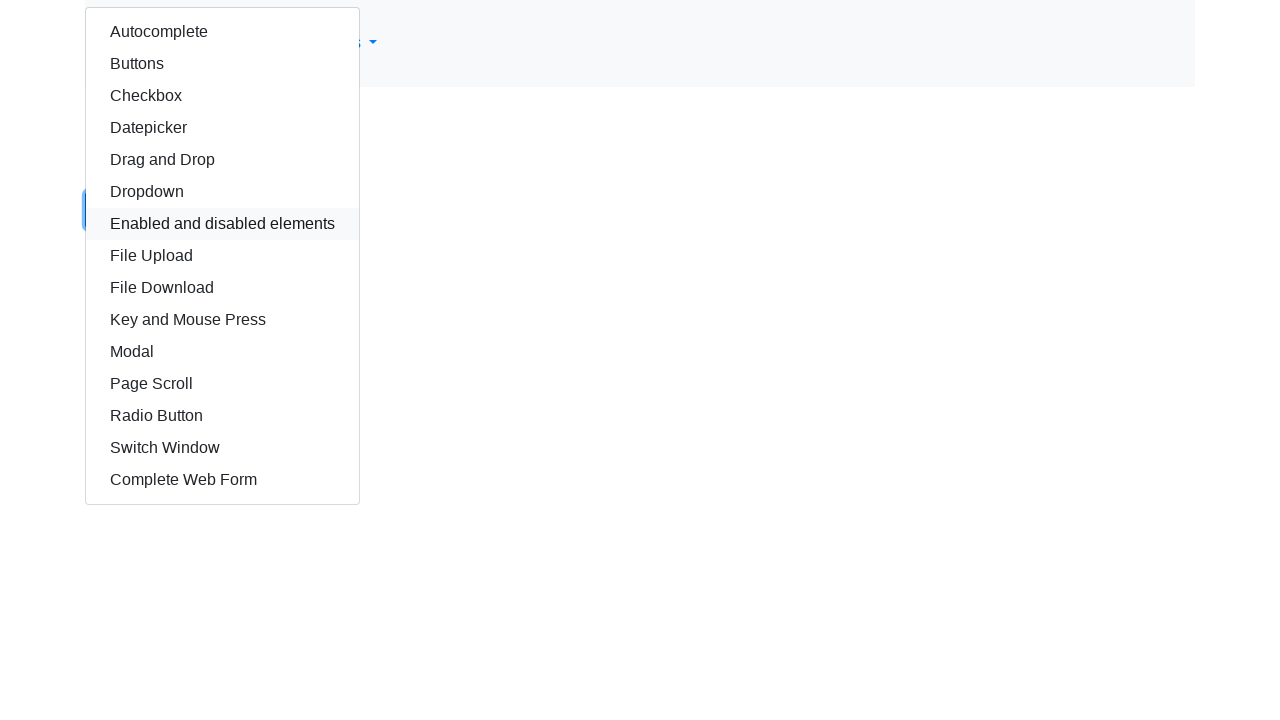

Selected autocomplete option from dropdown at (222, 32) on #autocomplete
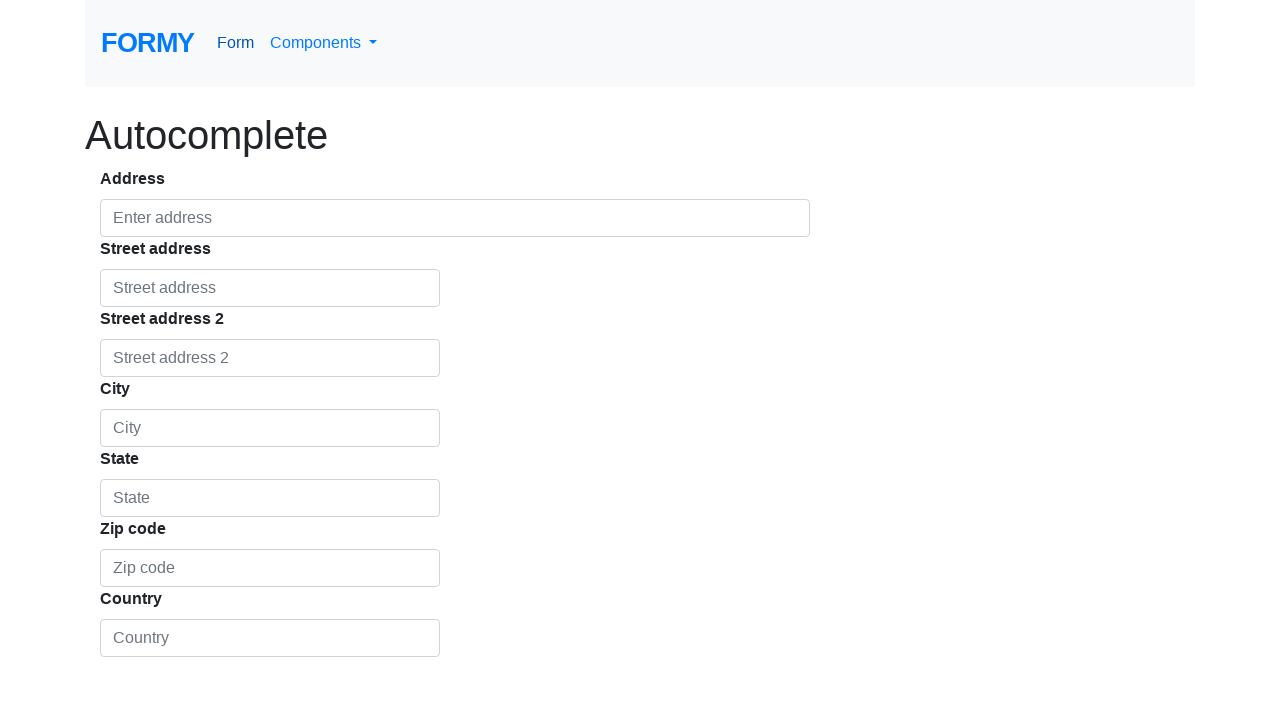

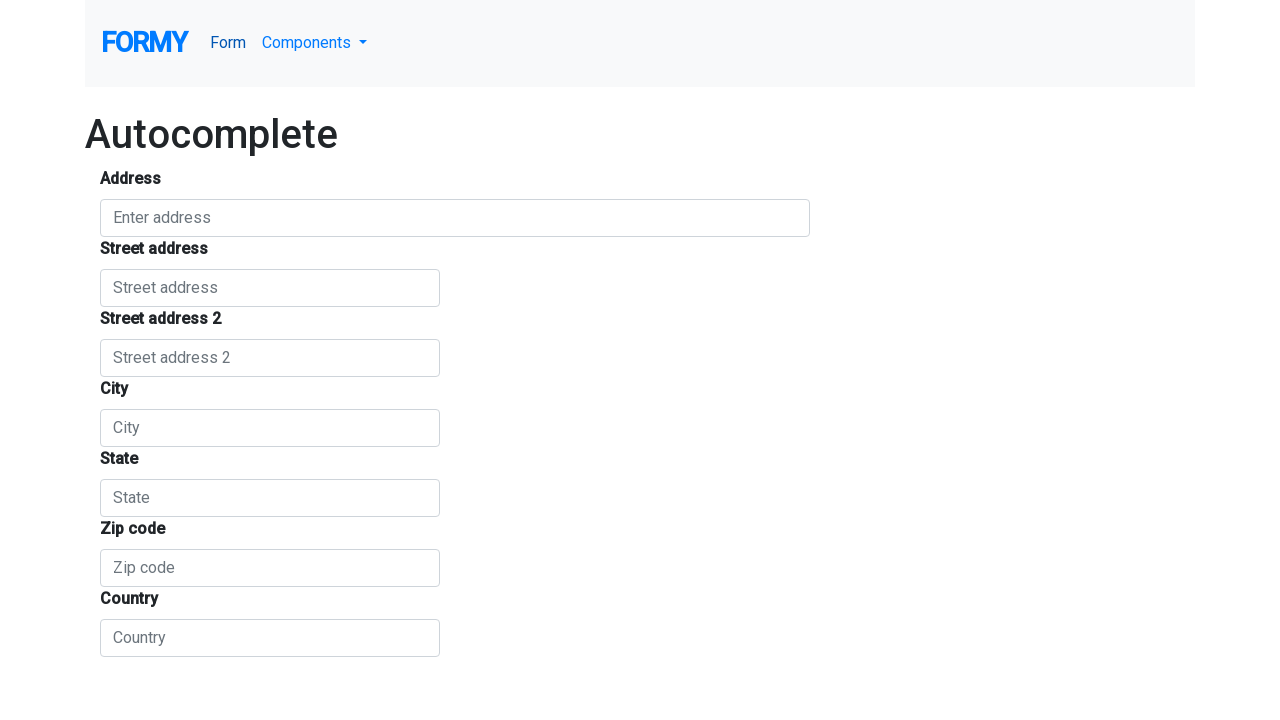